Tests various alert types on a demo page including simple alerts, timer alerts, confirmation dialogs, and prompt dialogs with user input

Starting URL: https://demoqa.com/alerts/

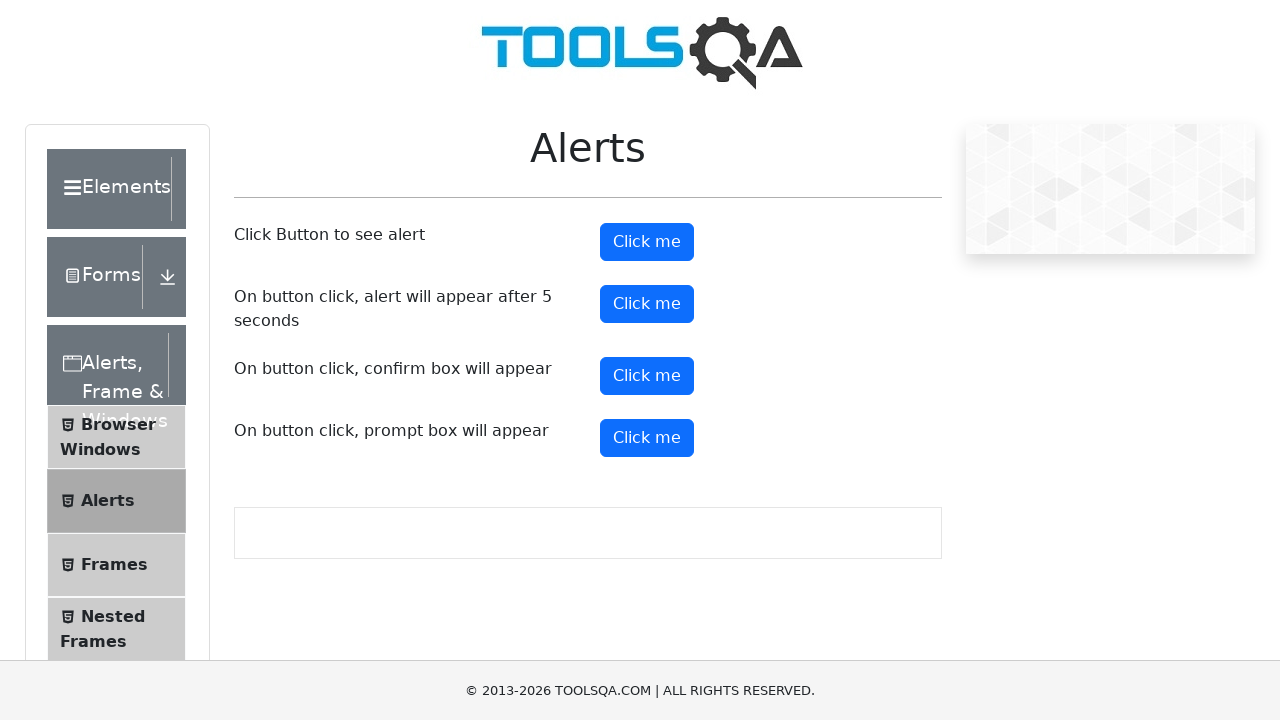

Clicked the first alert button at (647, 242) on xpath=//button[@class='btn btn-primary']
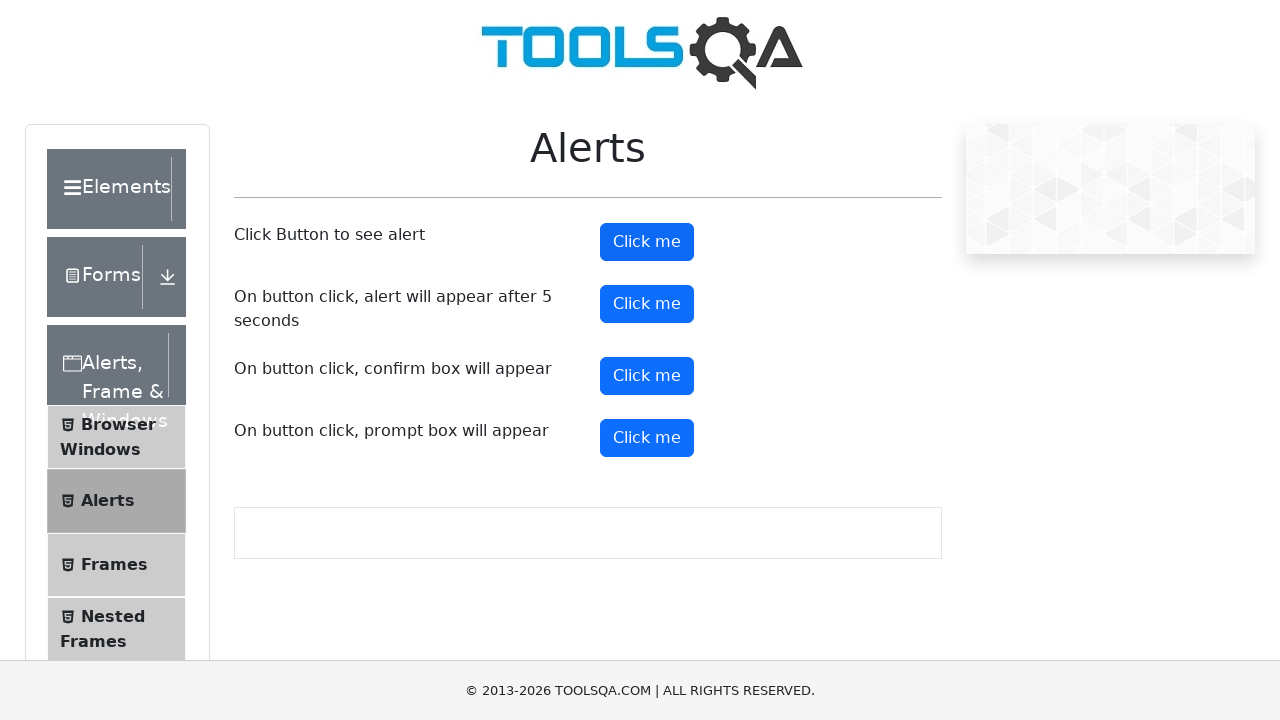

Set up dialog handler to accept alerts
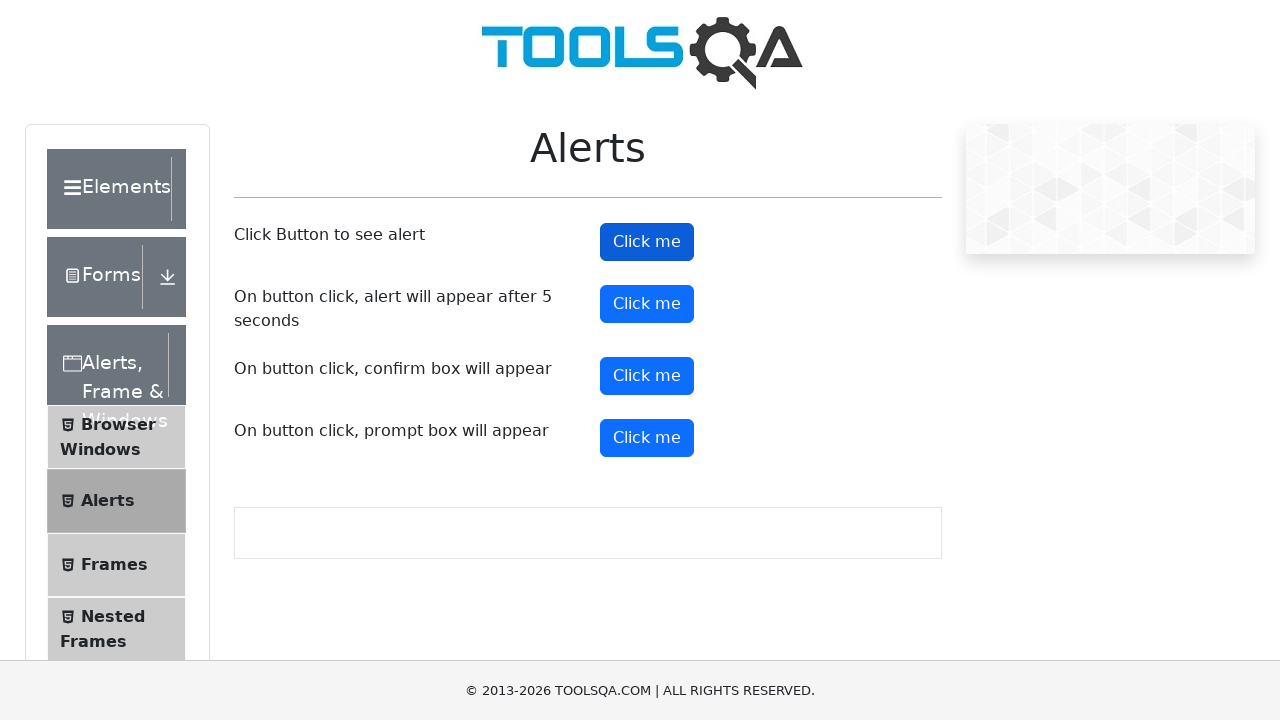

Clicked the timer alert button at (647, 304) on #timerAlertButton
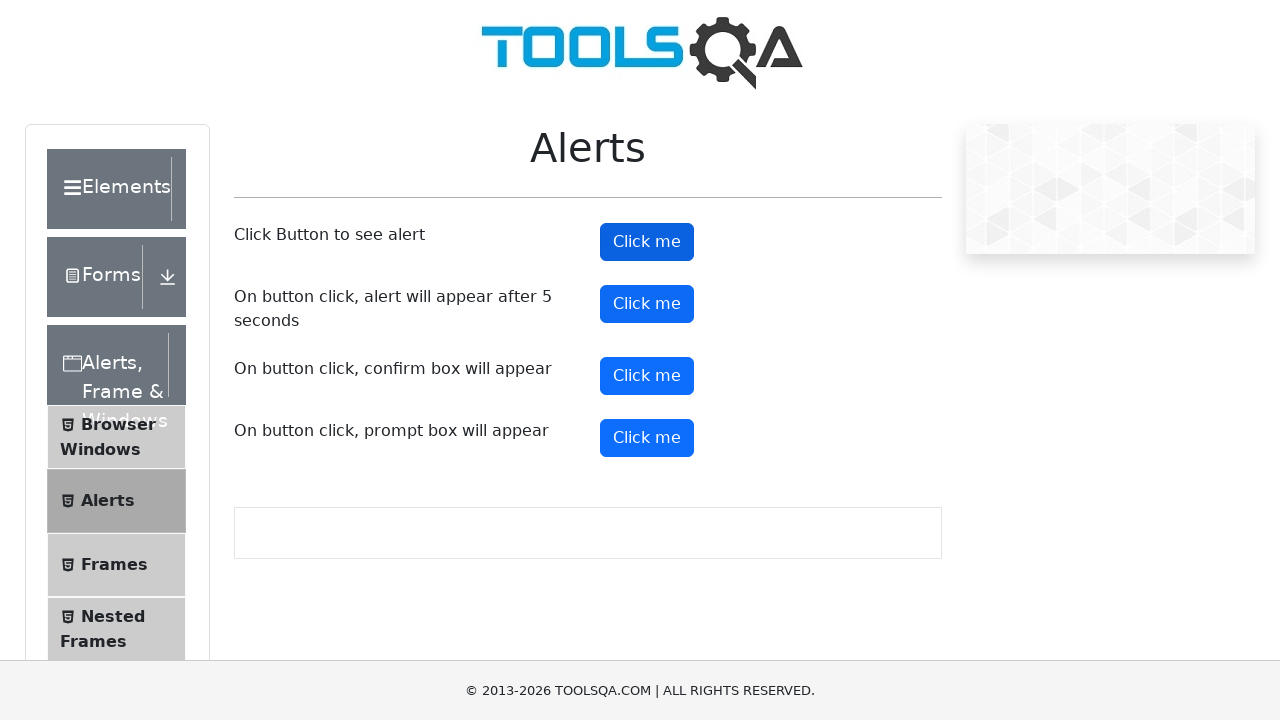

Clicked the confirm button to trigger confirmation dialog at (647, 376) on #confirmButton
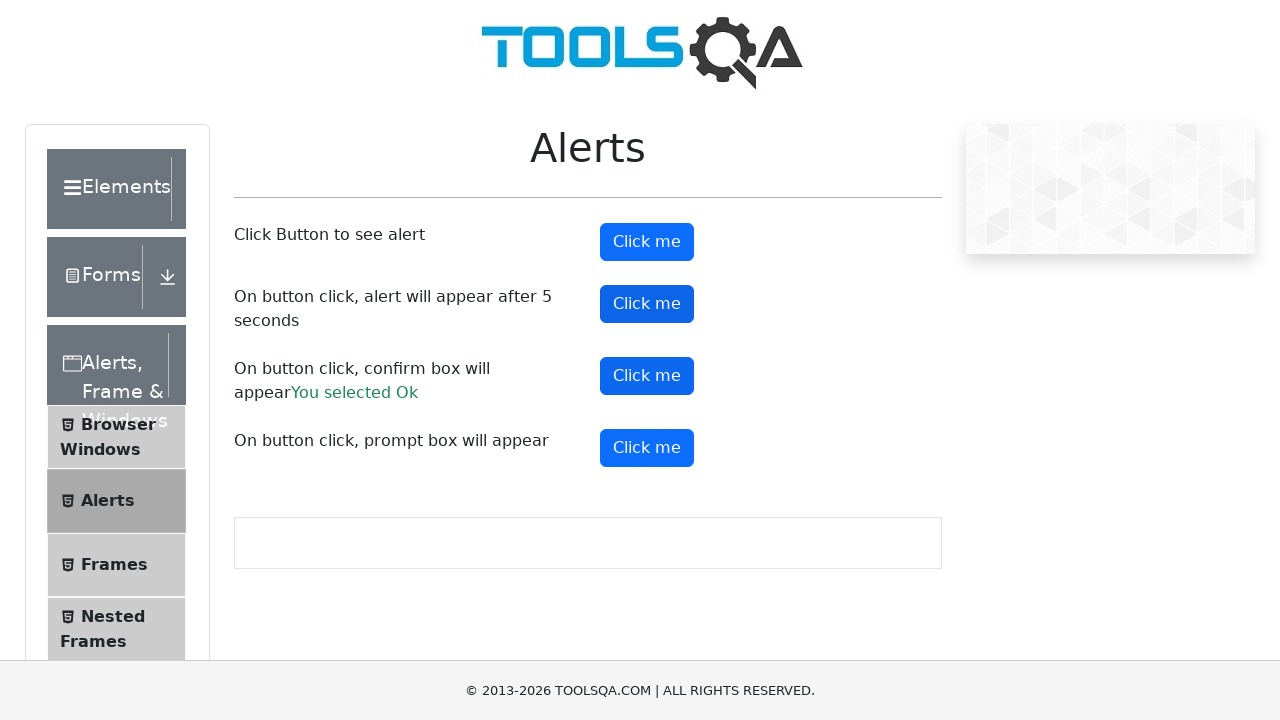

Set up dialog handler to accept prompt with input 'Dipak'
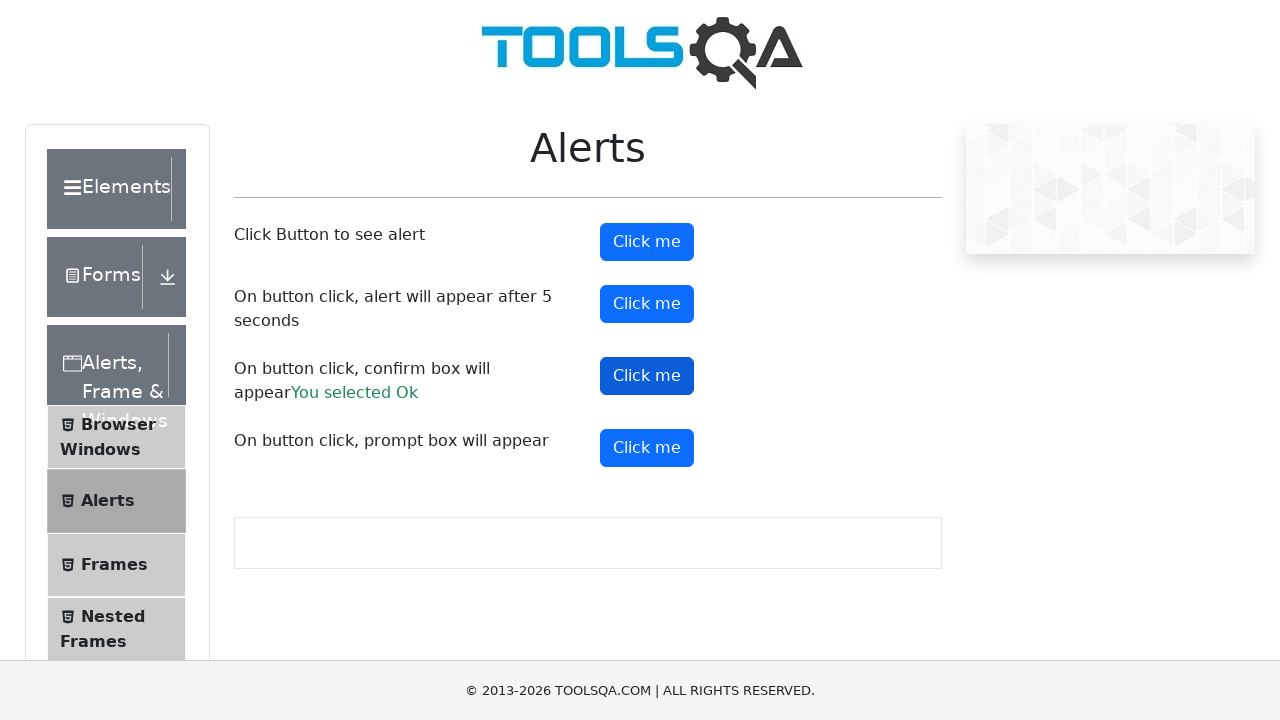

Clicked the prompt button at (647, 448) on #promtButton
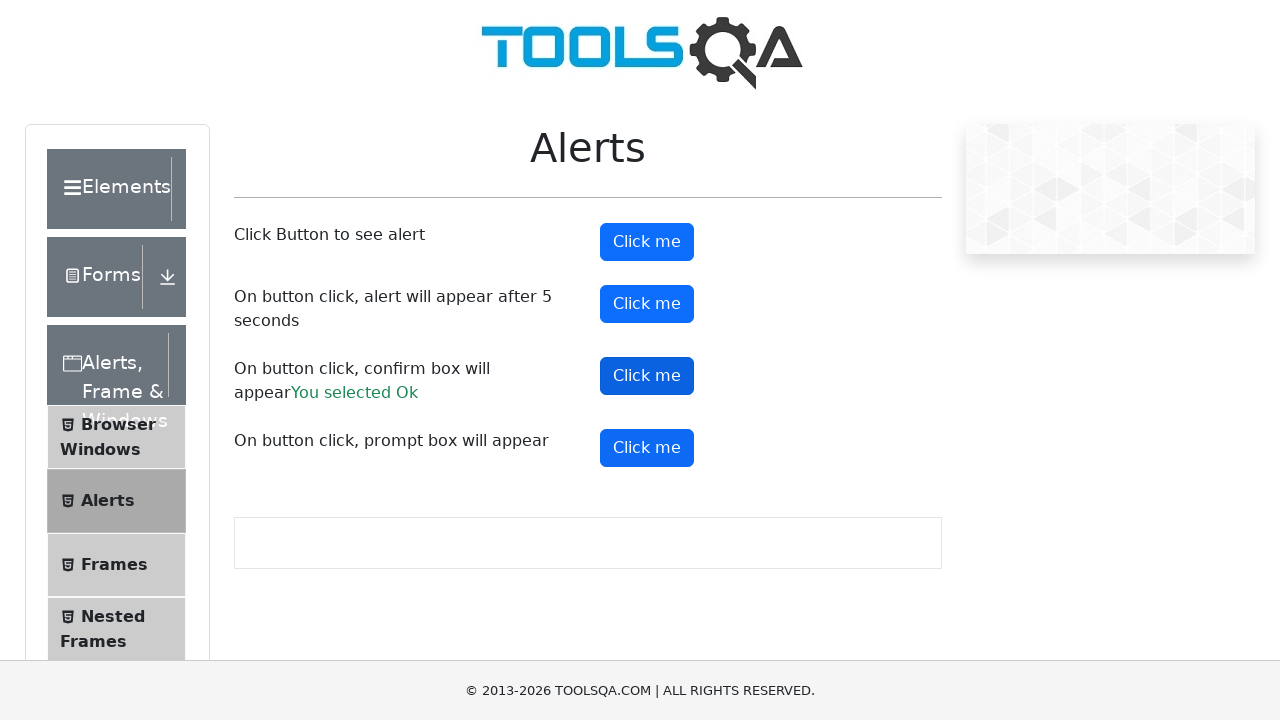

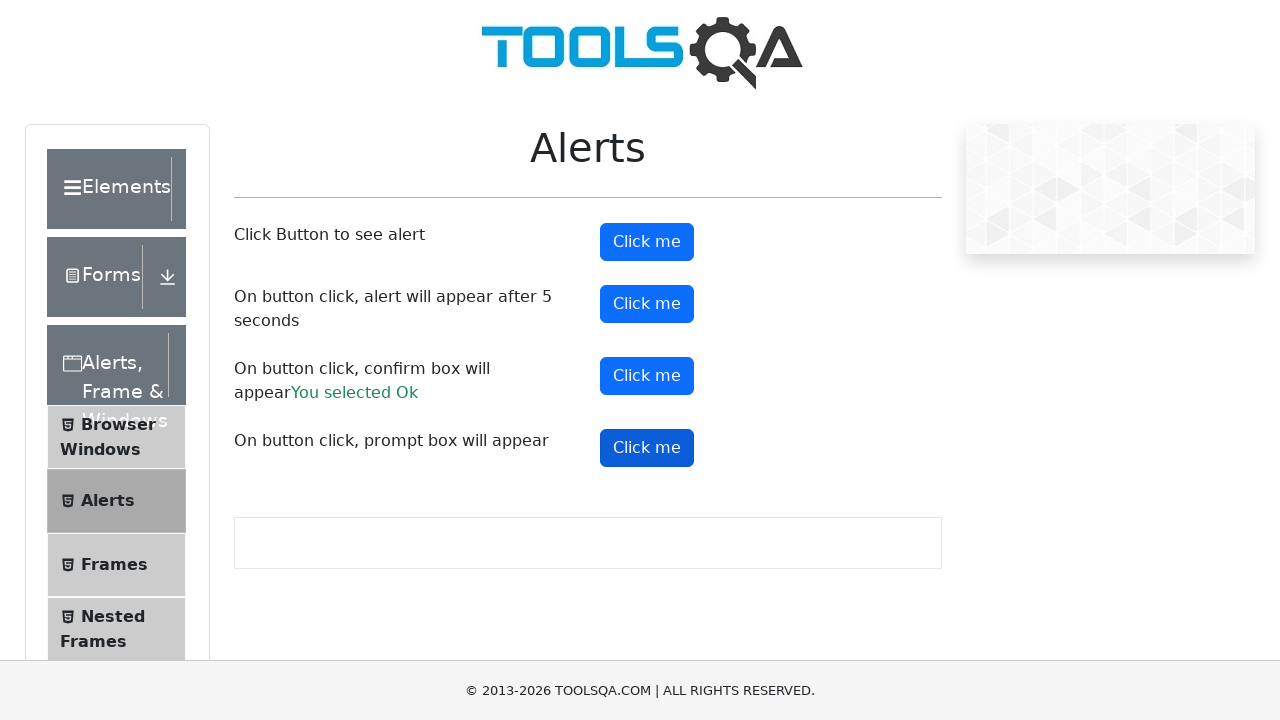